Navigates to the jQuery contextMenu demo page and maximizes the browser window to verify the page loads correctly

Starting URL: https://swisnl.github.io/jQuery-contextMenu/demo.html

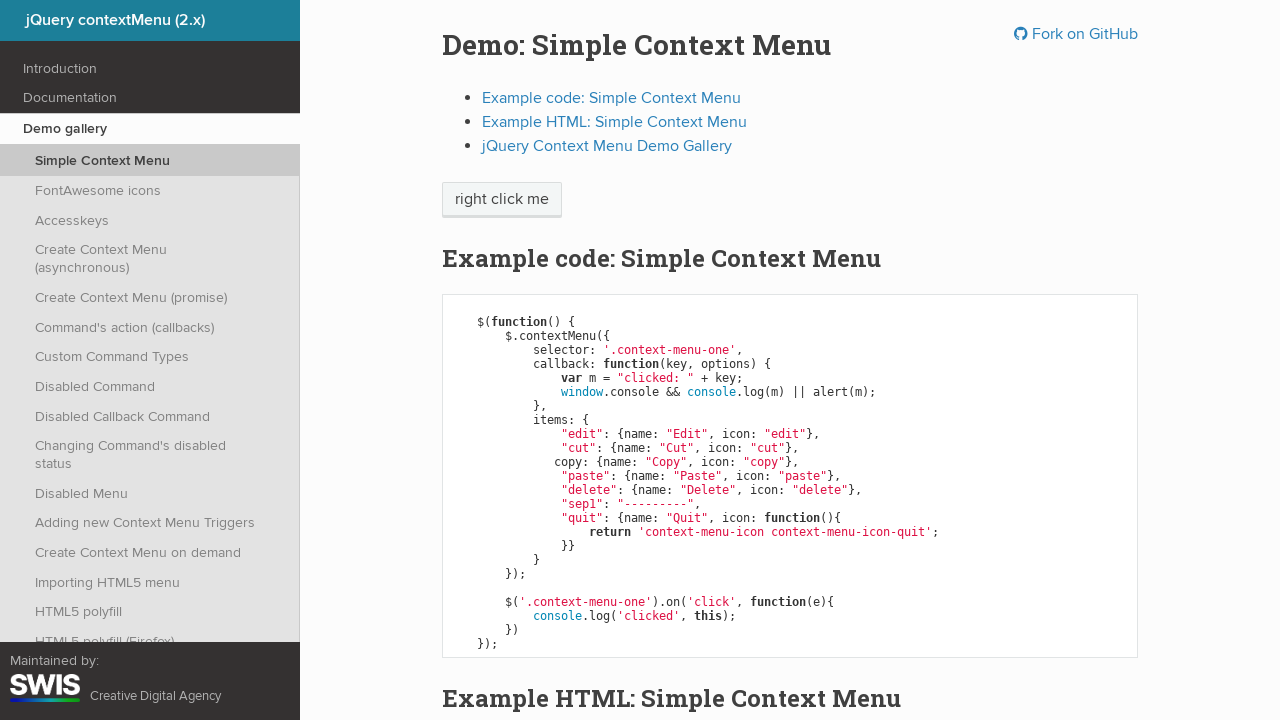

Set viewport size to 1920x1080 to simulate maximized window
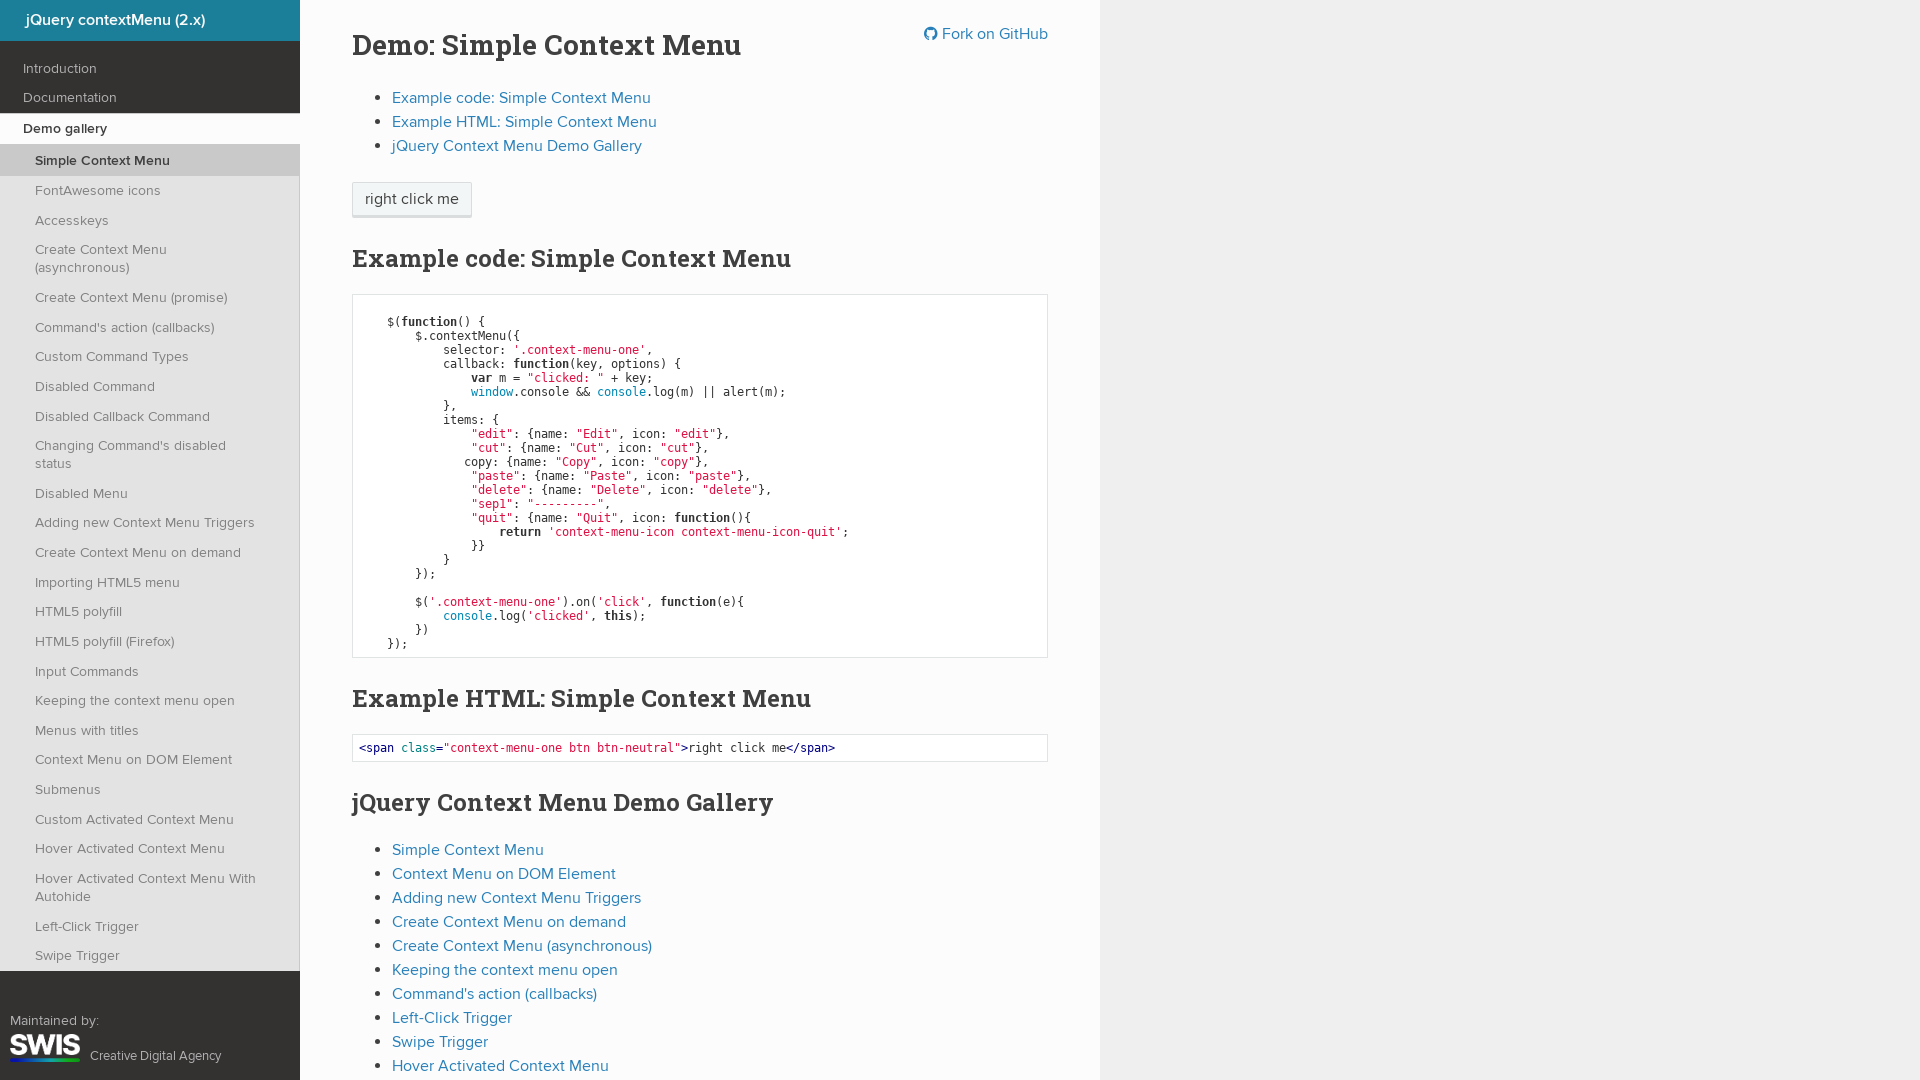

Page content loaded - body element is present
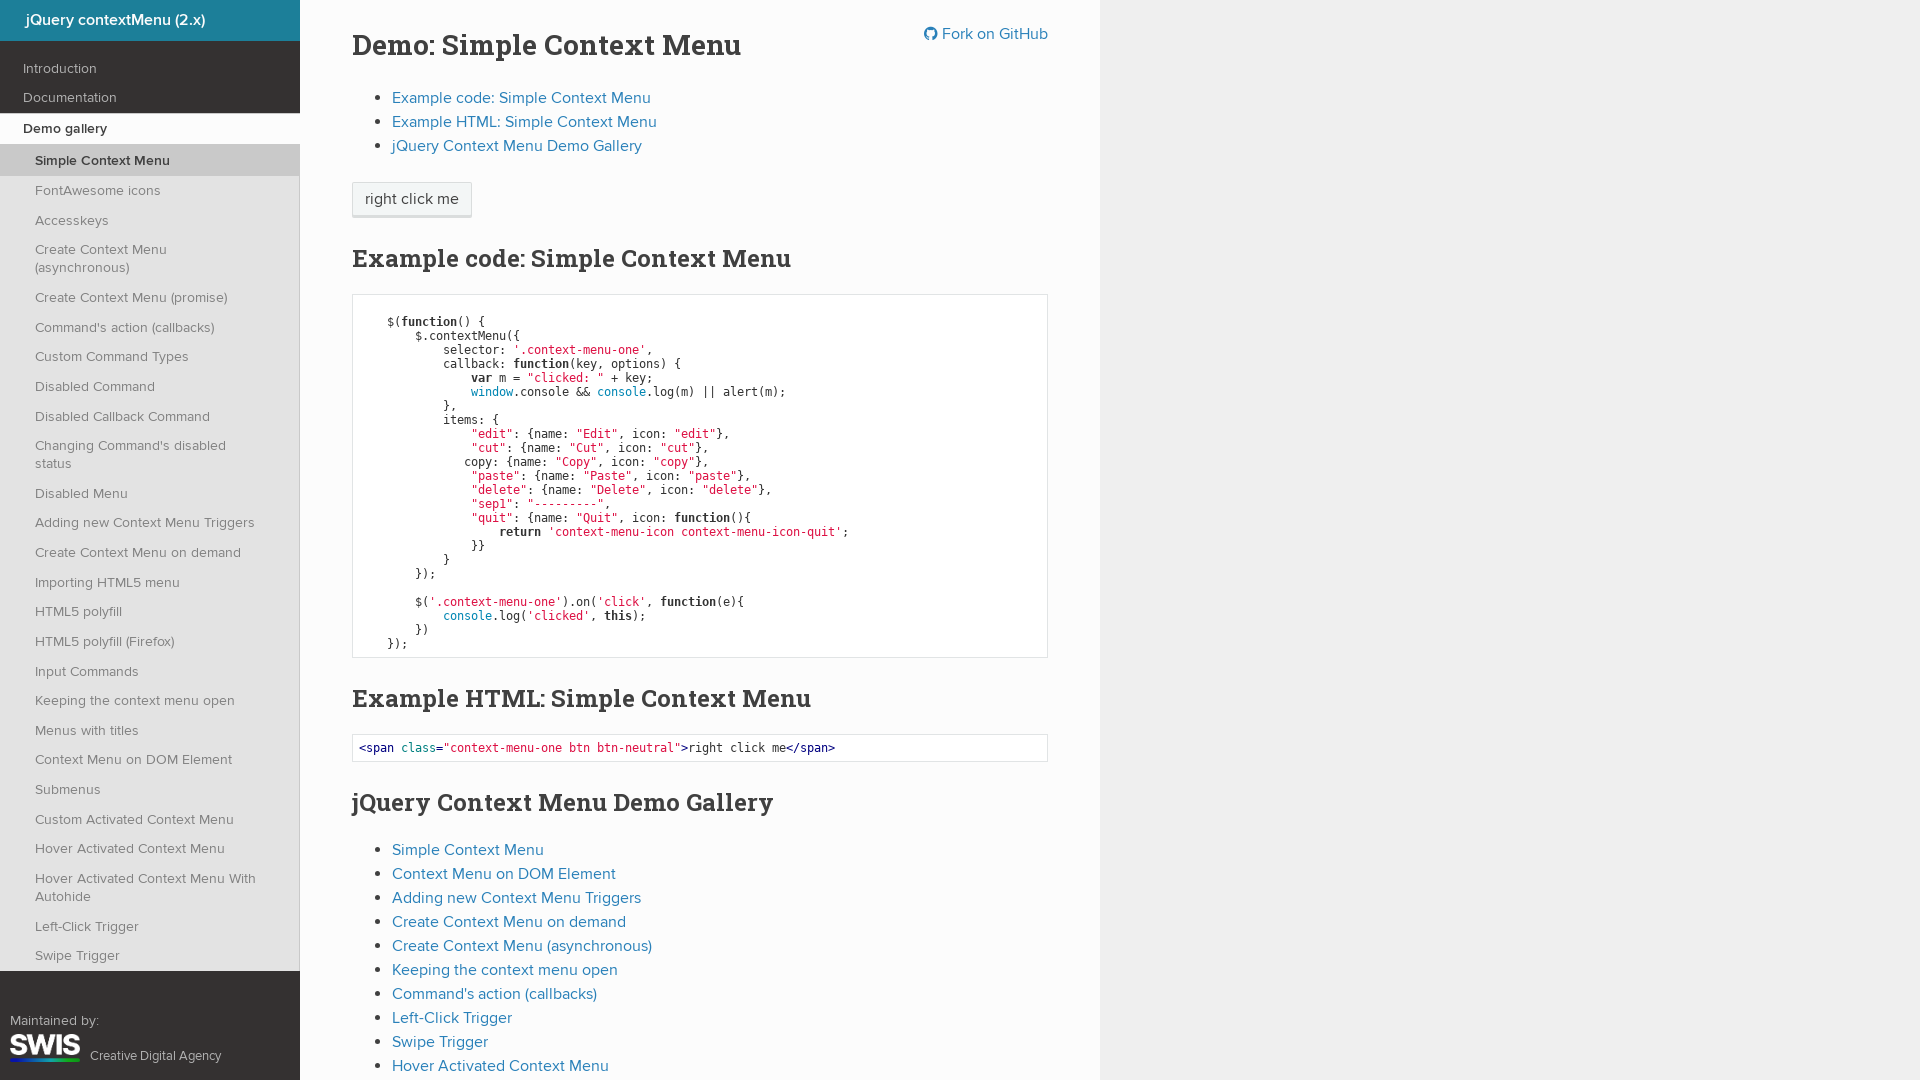

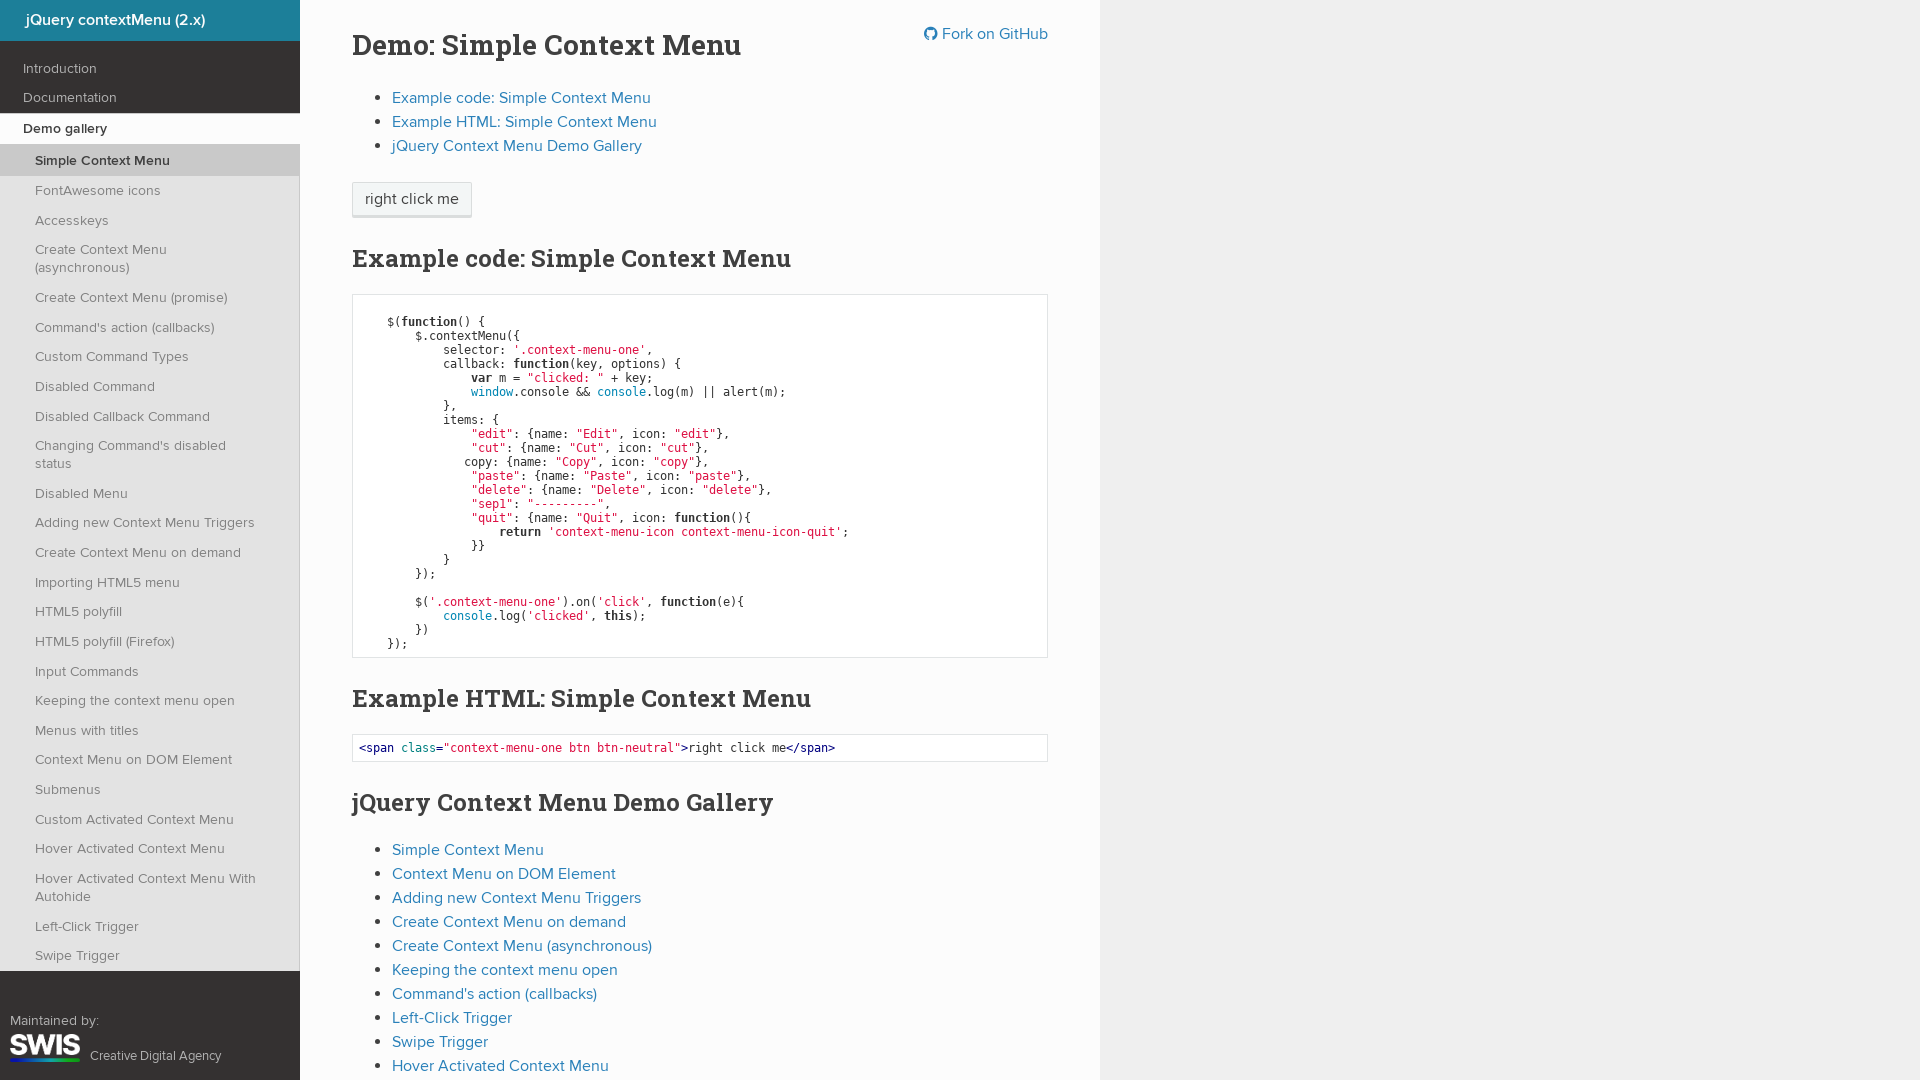